Tests AJIO e-commerce search functionality by searching for "bags", applying a Men gender filter, and selecting the Fashion Bags category filter to narrow down results.

Starting URL: https://www.ajio.com/

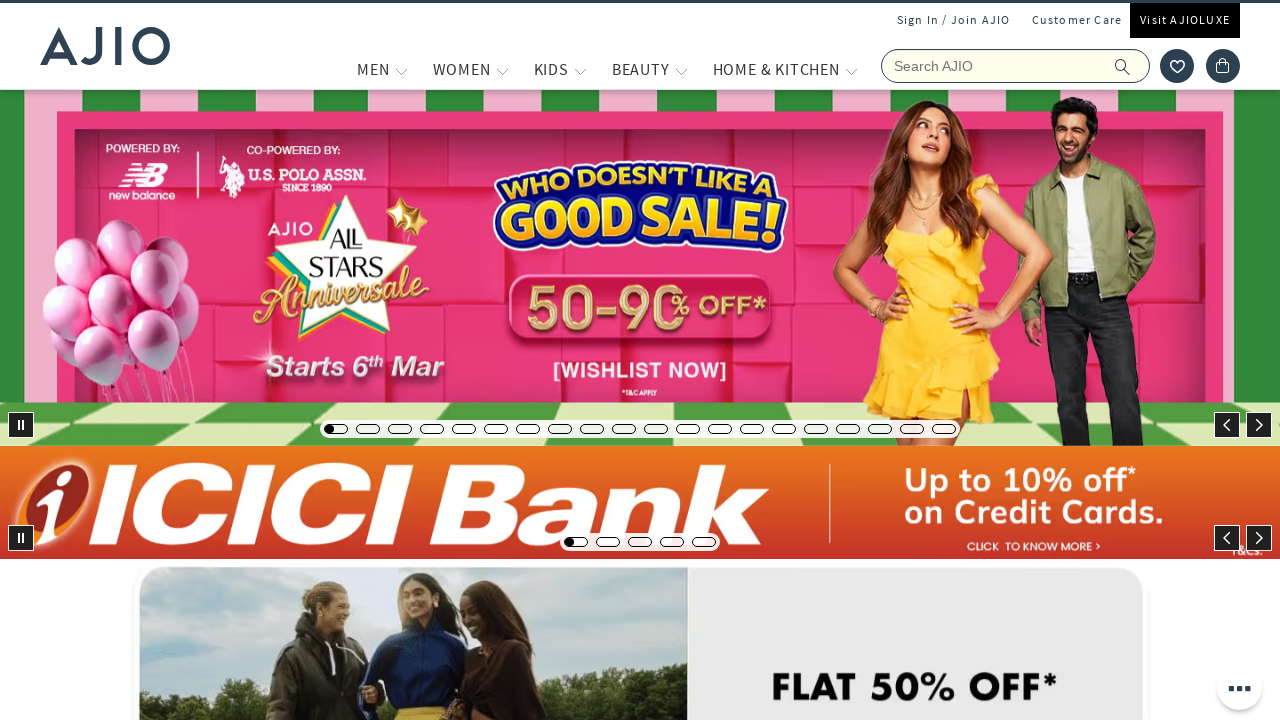

Filled search field with 'bags' on input[name='searchVal']
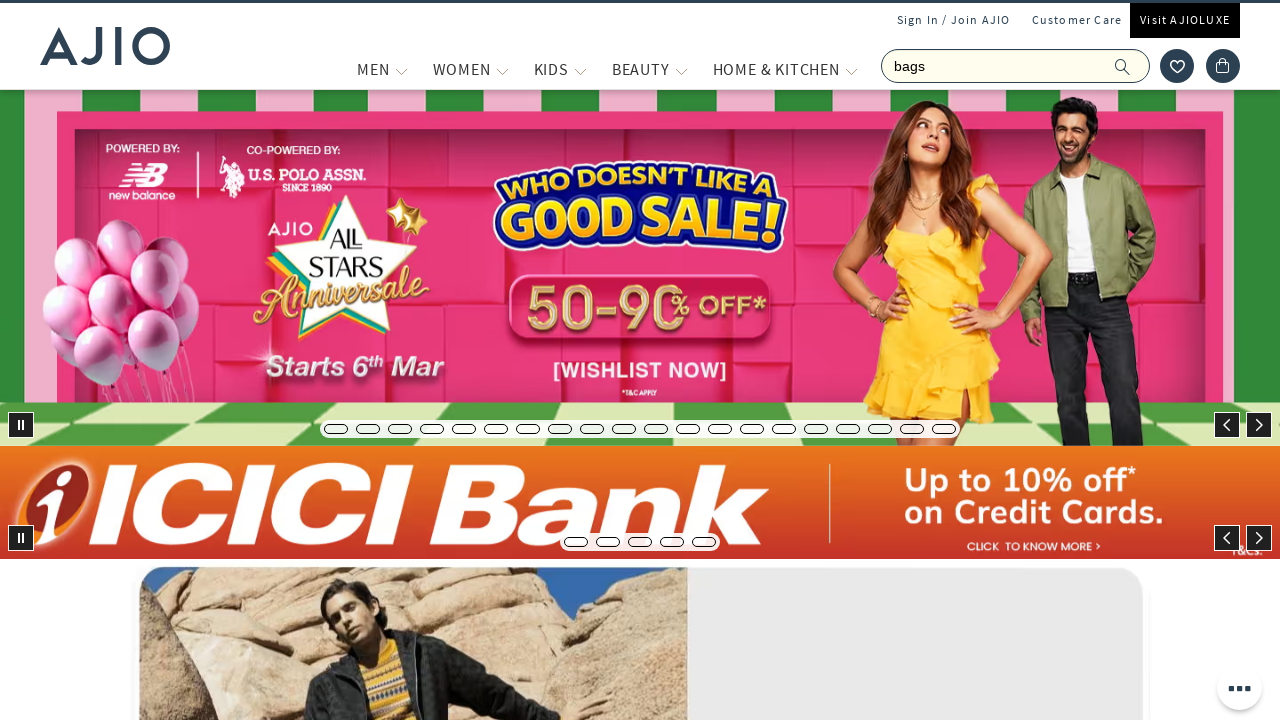

Pressed Enter to search for bags on input[name='searchVal']
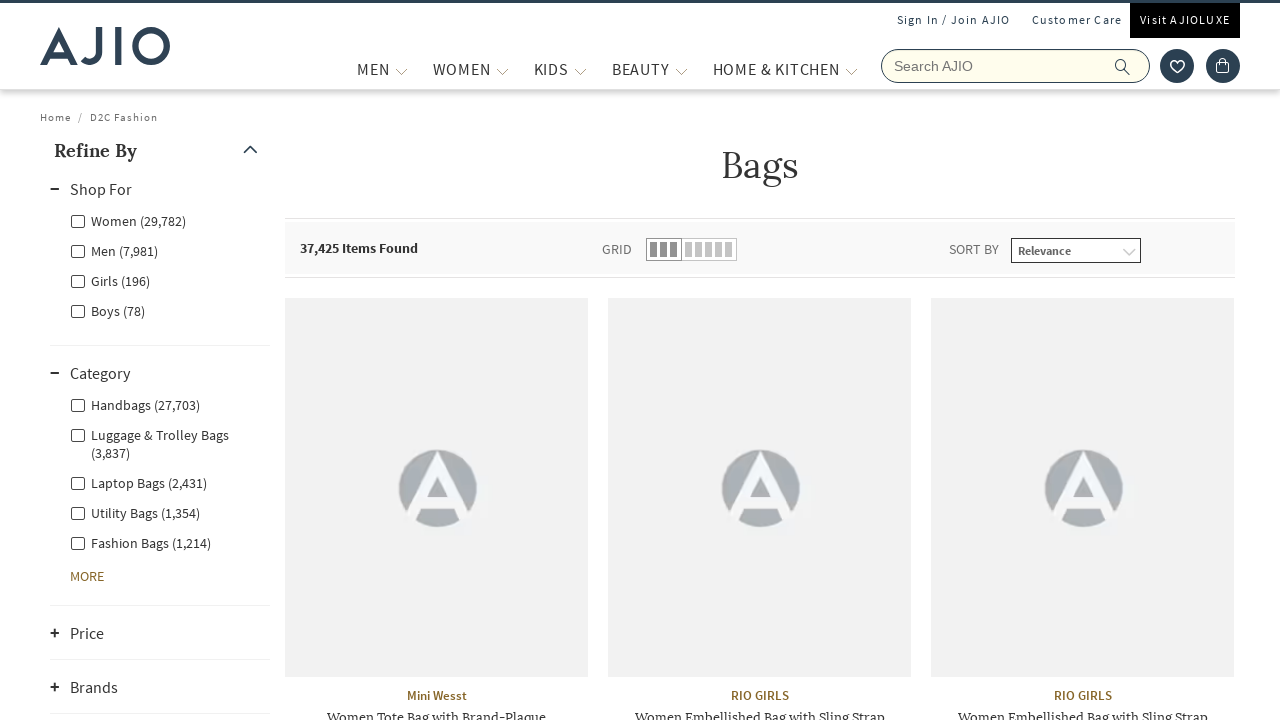

Men gender filter became available
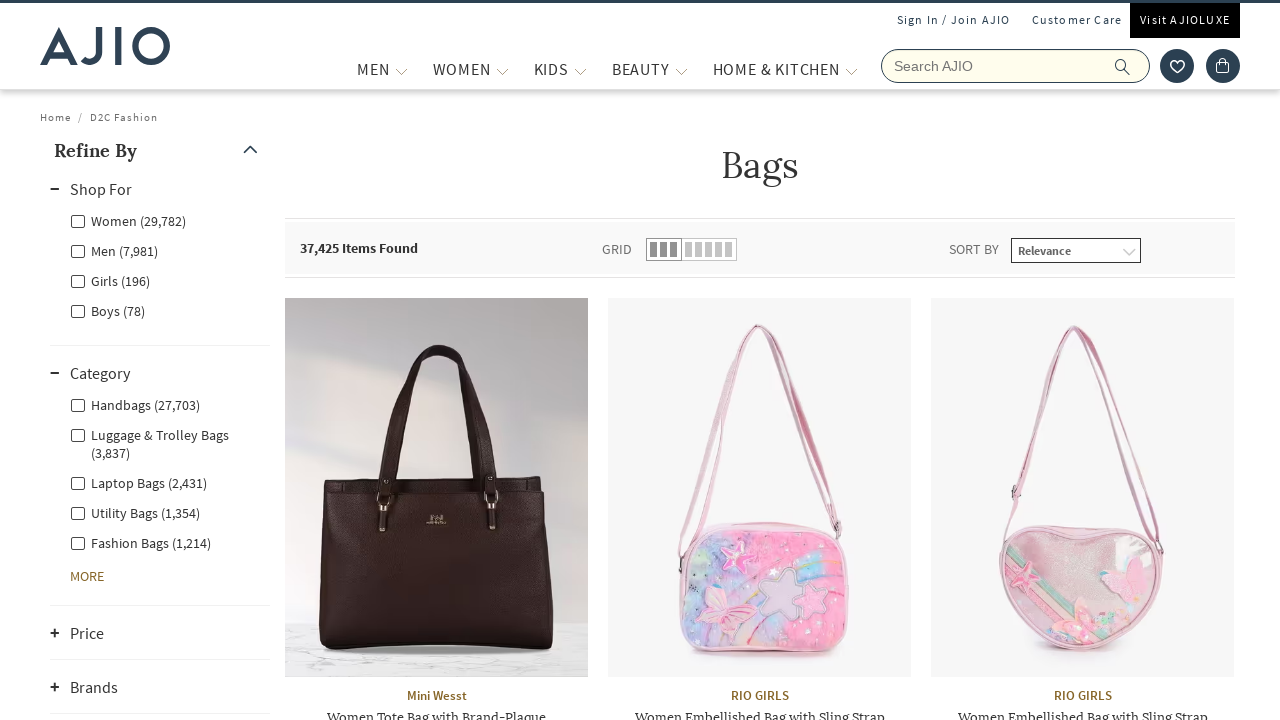

Clicked on Men gender filter at (114, 250) on xpath=//label[contains(@class, 'facet-linkname-genderfilter') and contains(@clas
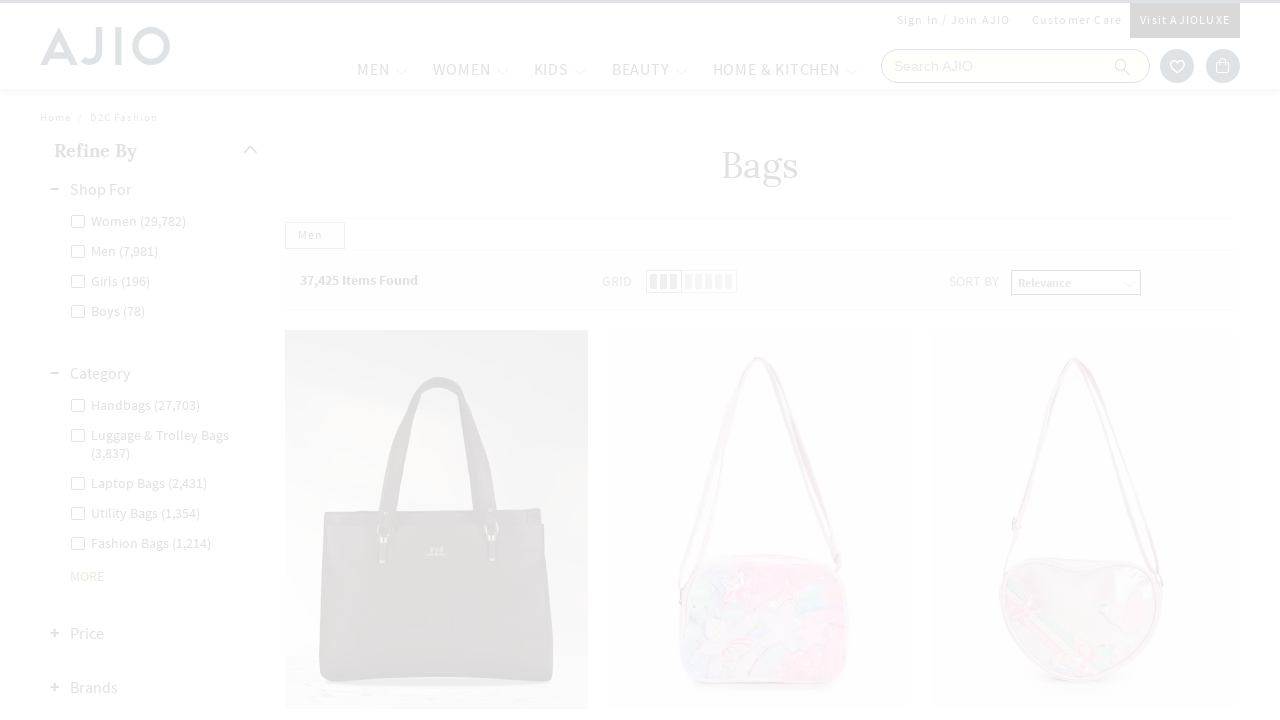

Clicked on Fashion Bags category filter
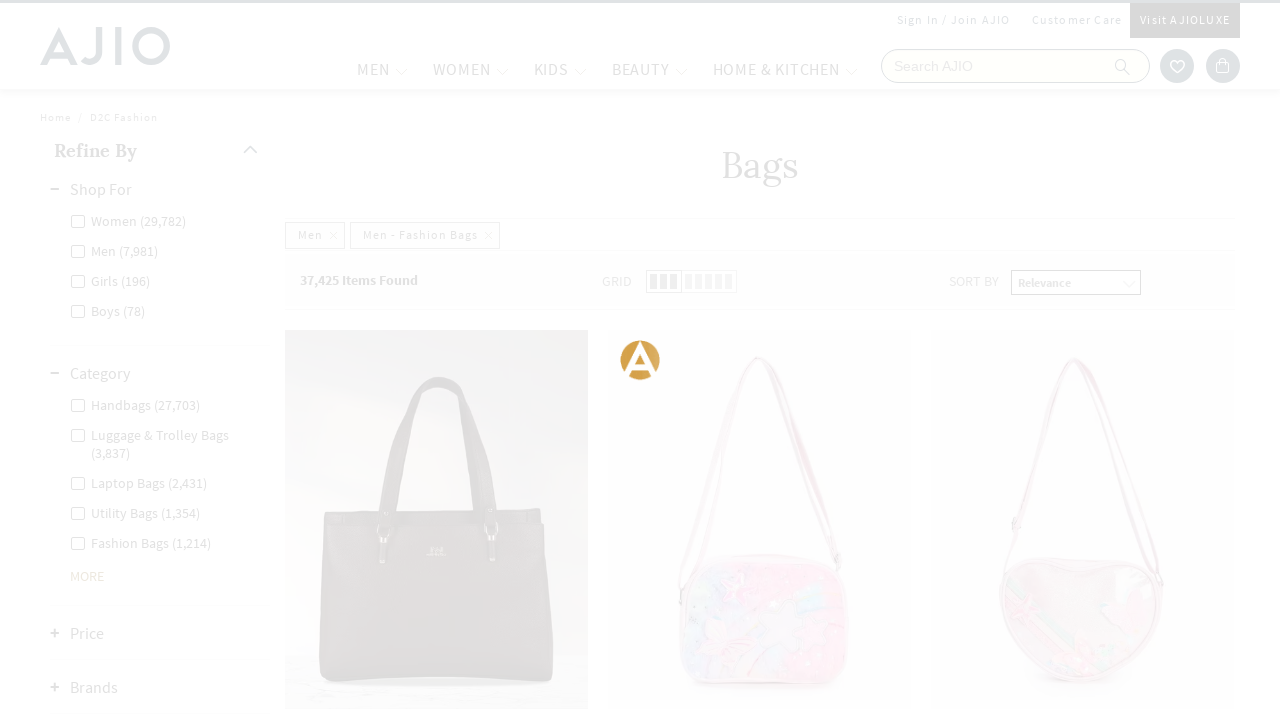

Waited for filtered results to load
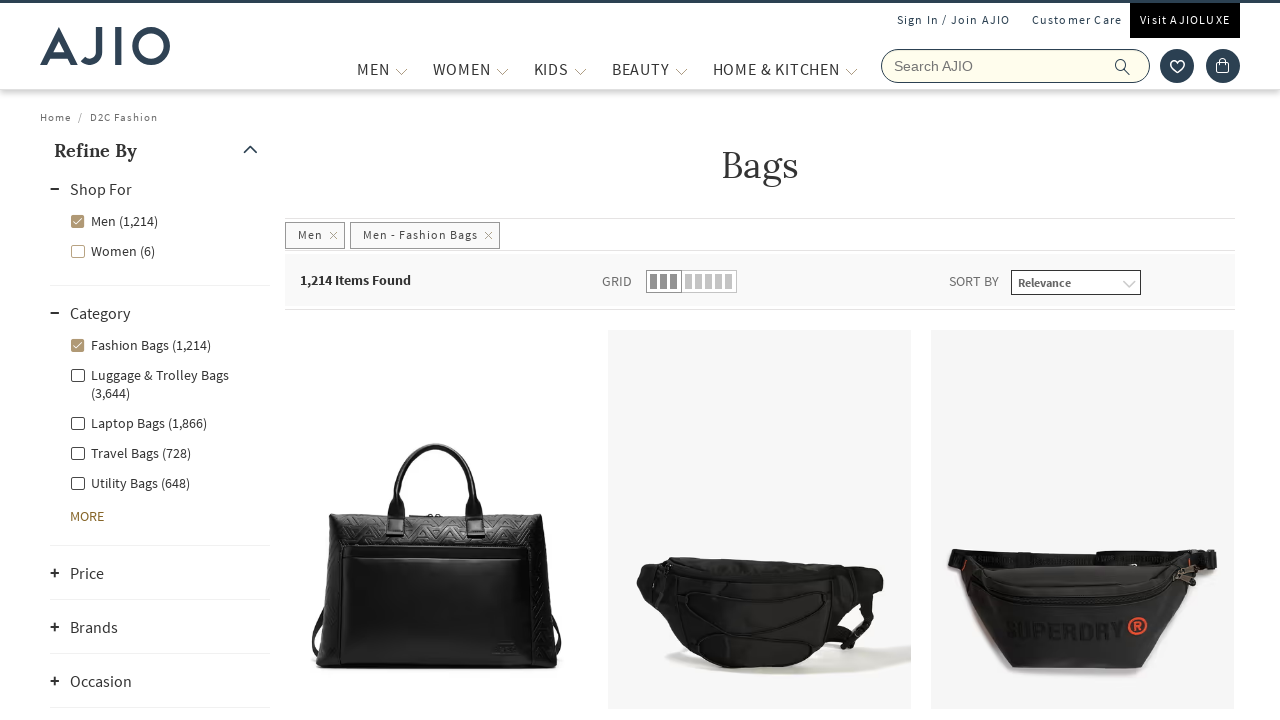

Product length information element appeared
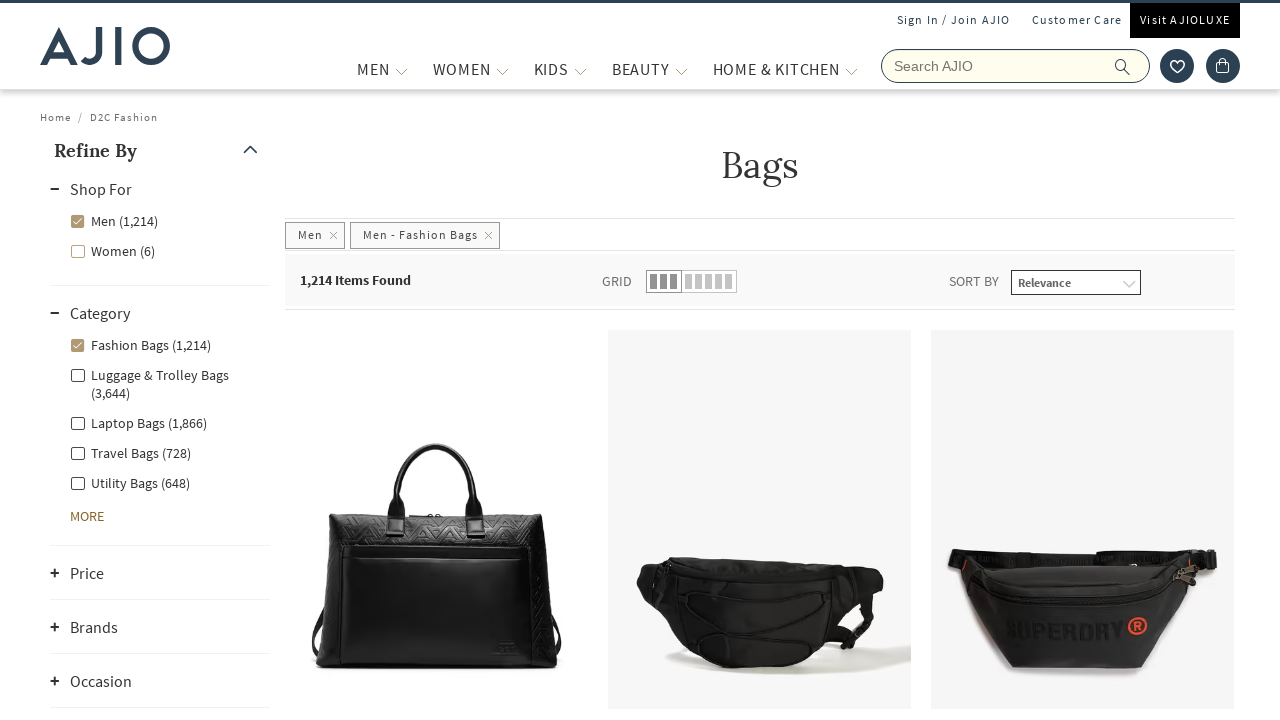

Product brand element appeared
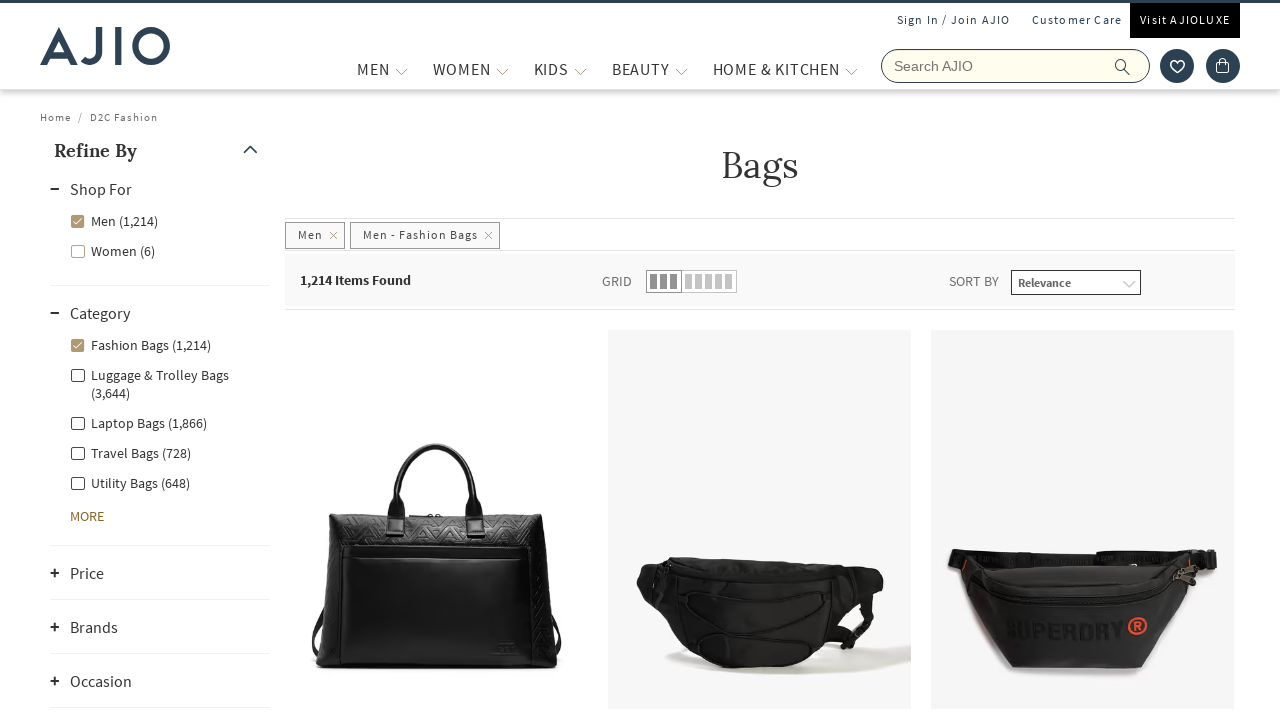

Product name element appeared, filtered results successfully displayed
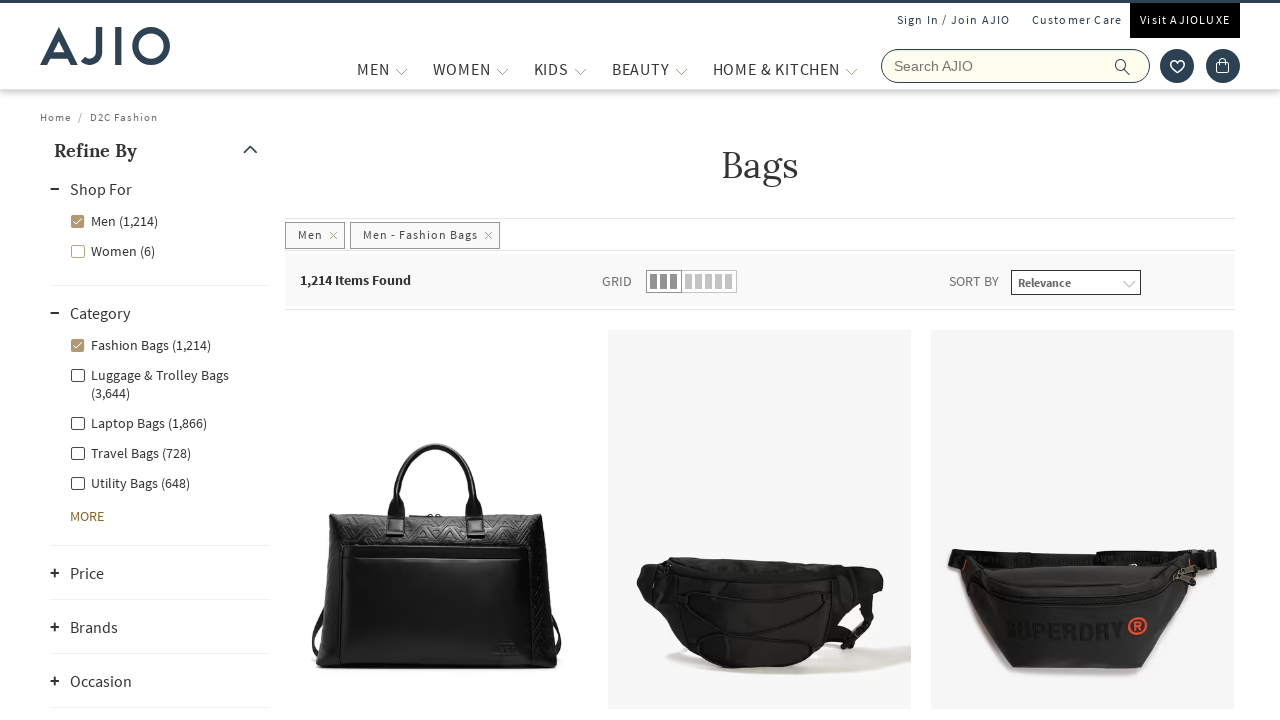

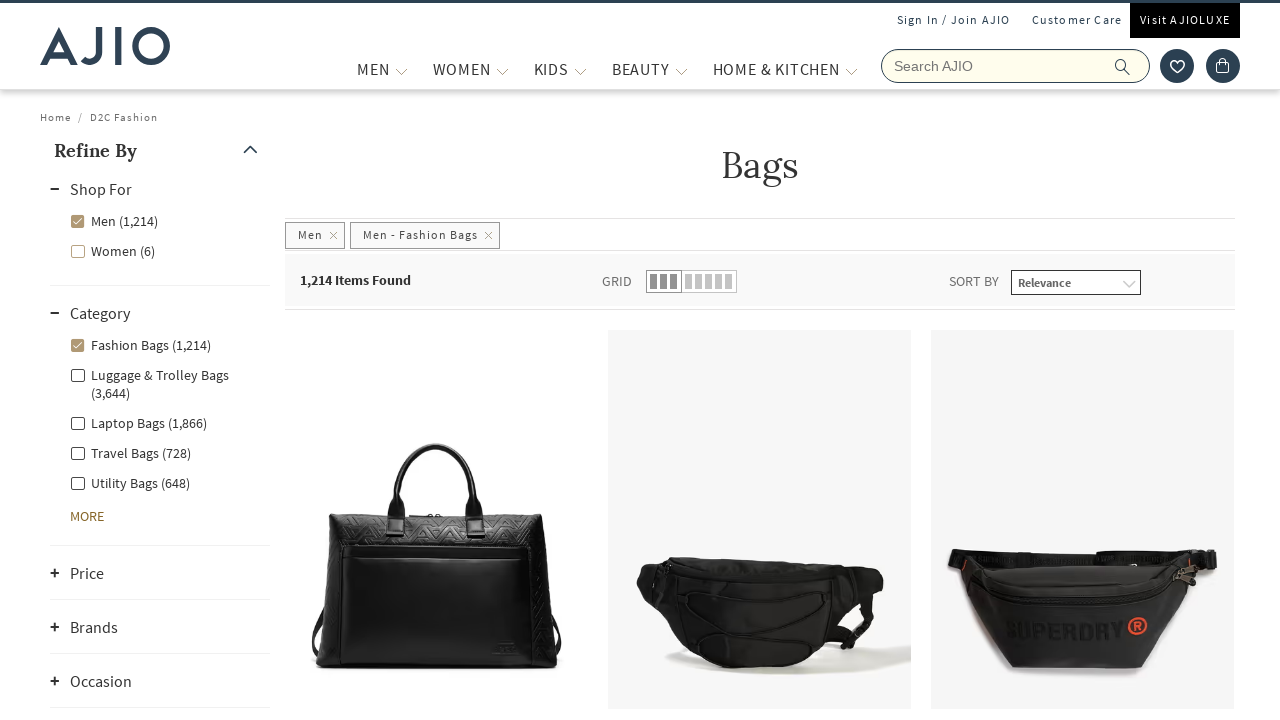